Tests date filter functionality by entering day, month, and year values and clicking the filter button to search for records

Starting URL: https://updog-slikskab.azurewebsites.net/MainPage.html

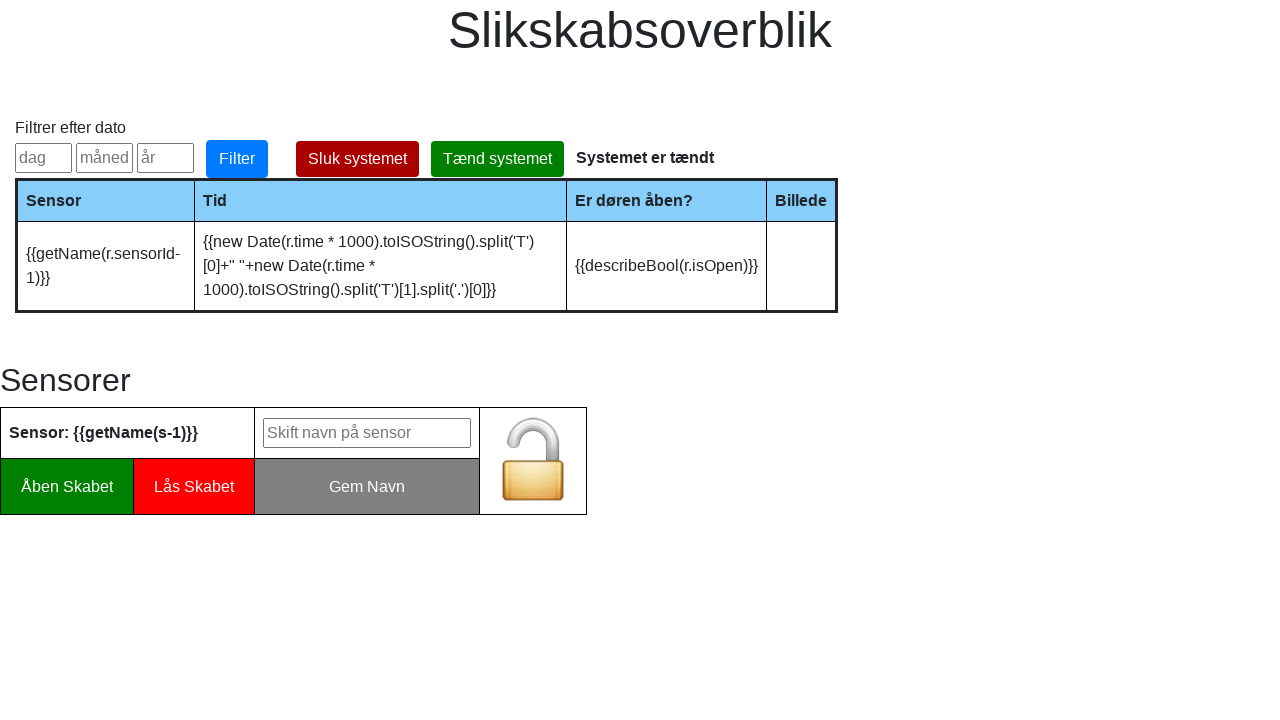

Filled day field with '5' on #inputDay
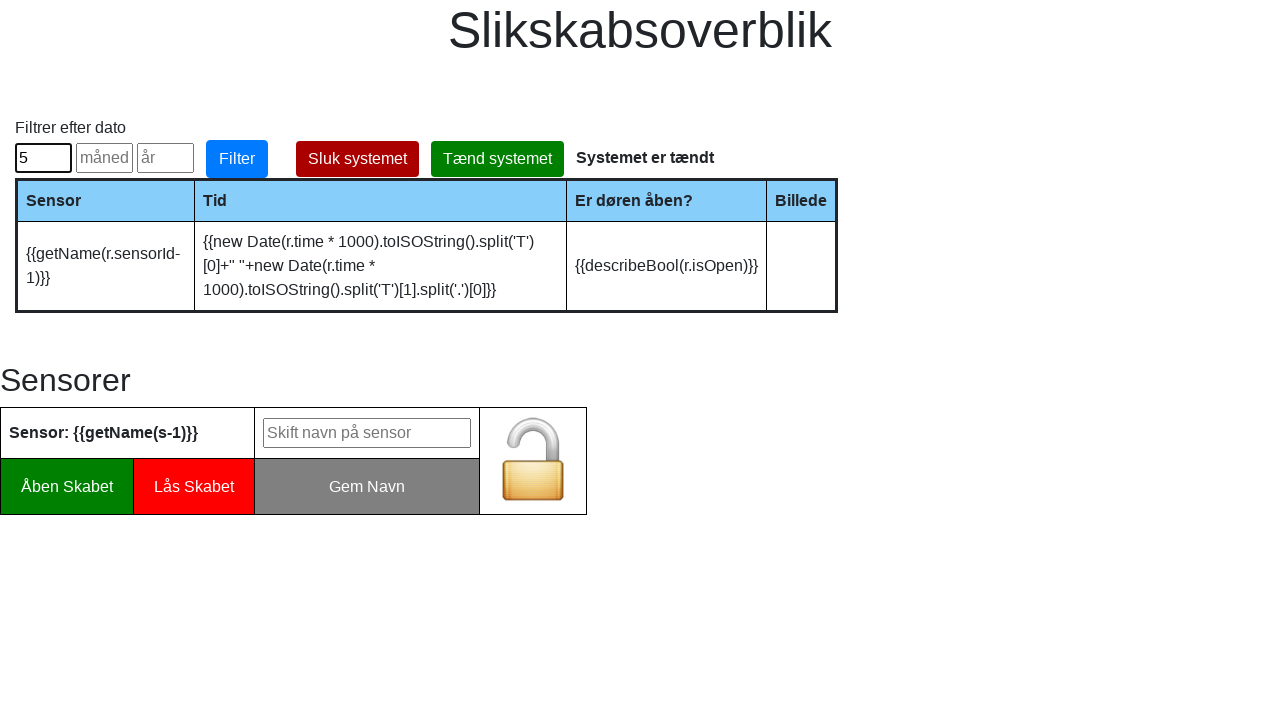

Filled month field with '5' on #inputMonth
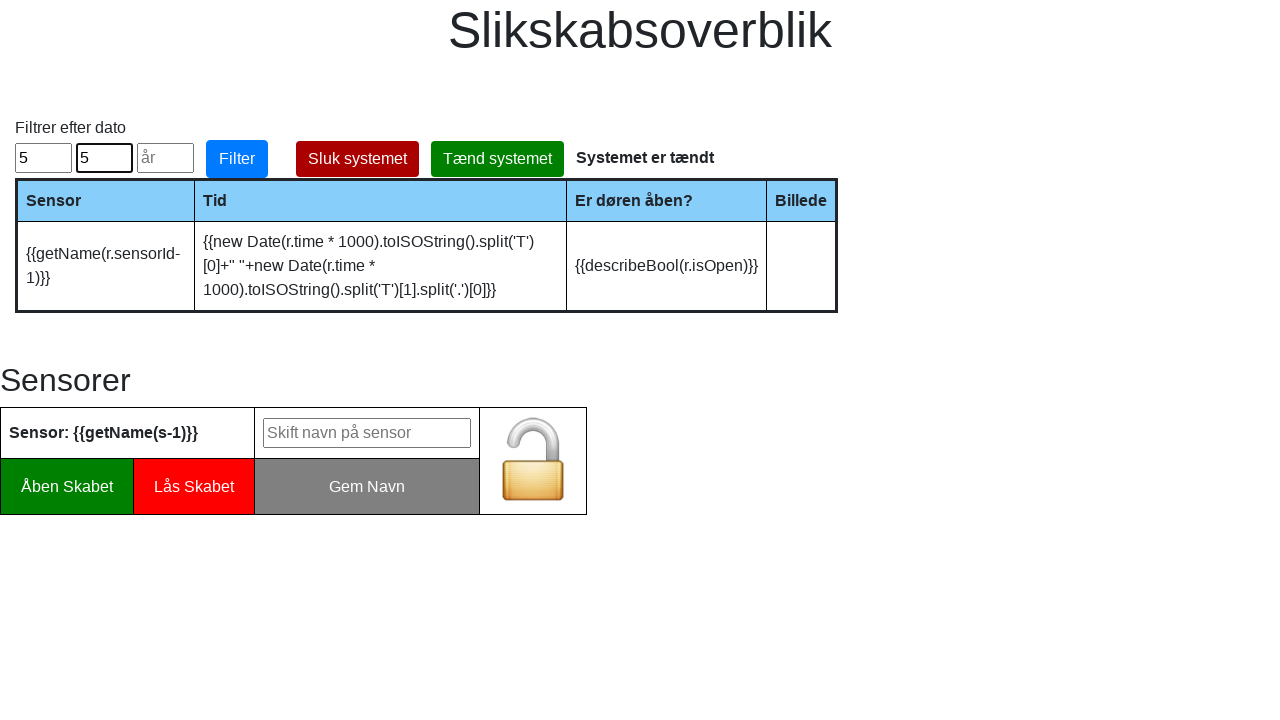

Filled year field with '2021' on #inputYear
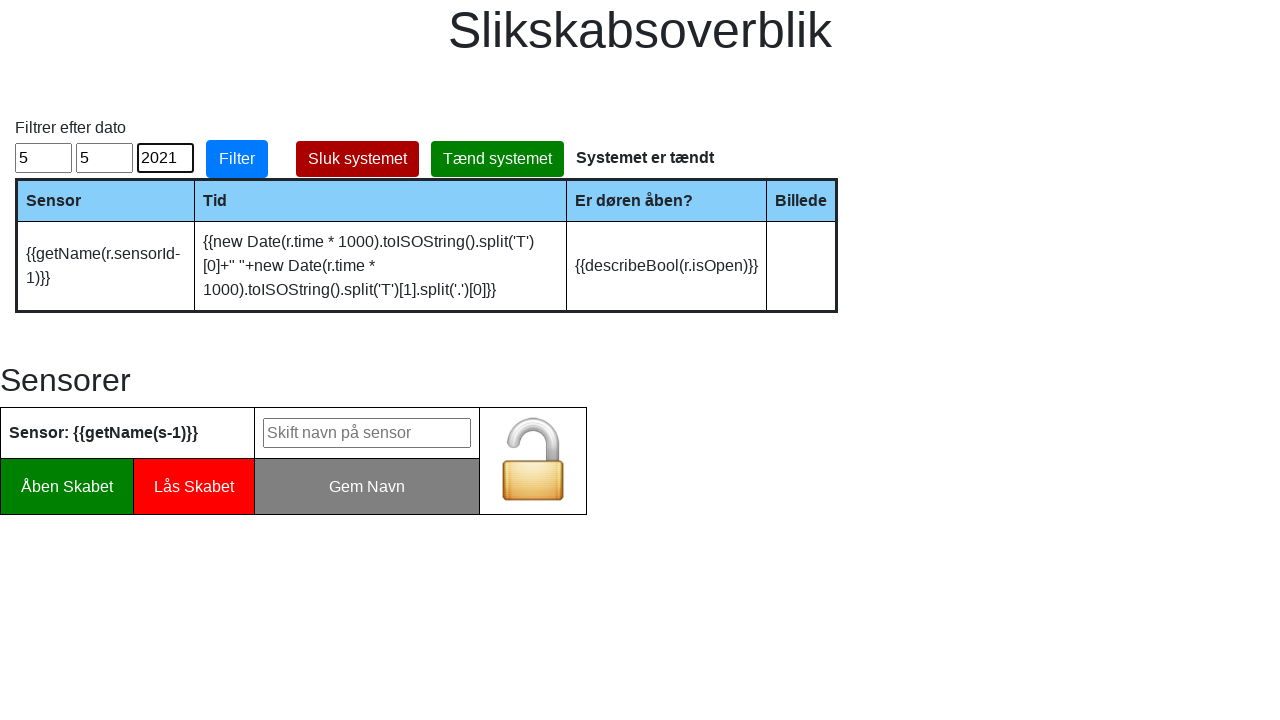

Clicked filter button to search for records with date 5/5/2021 at (237, 159) on #filterButton
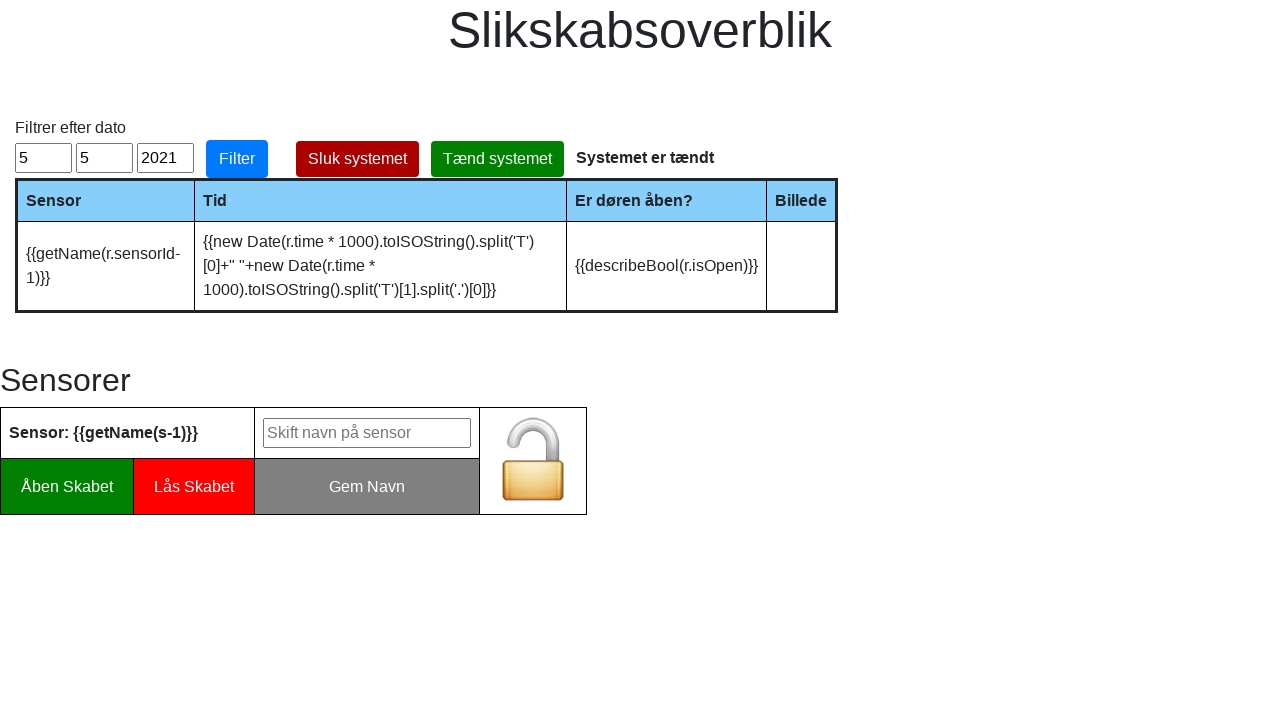

Filter results loaded successfully
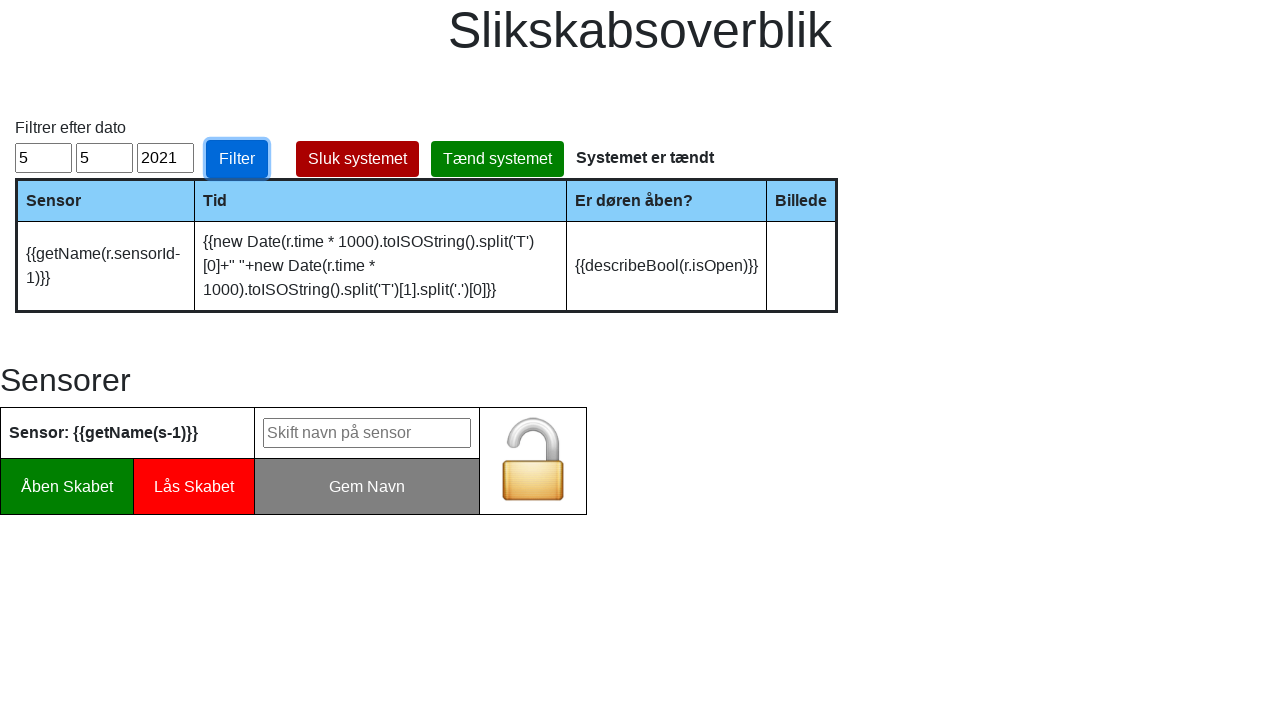

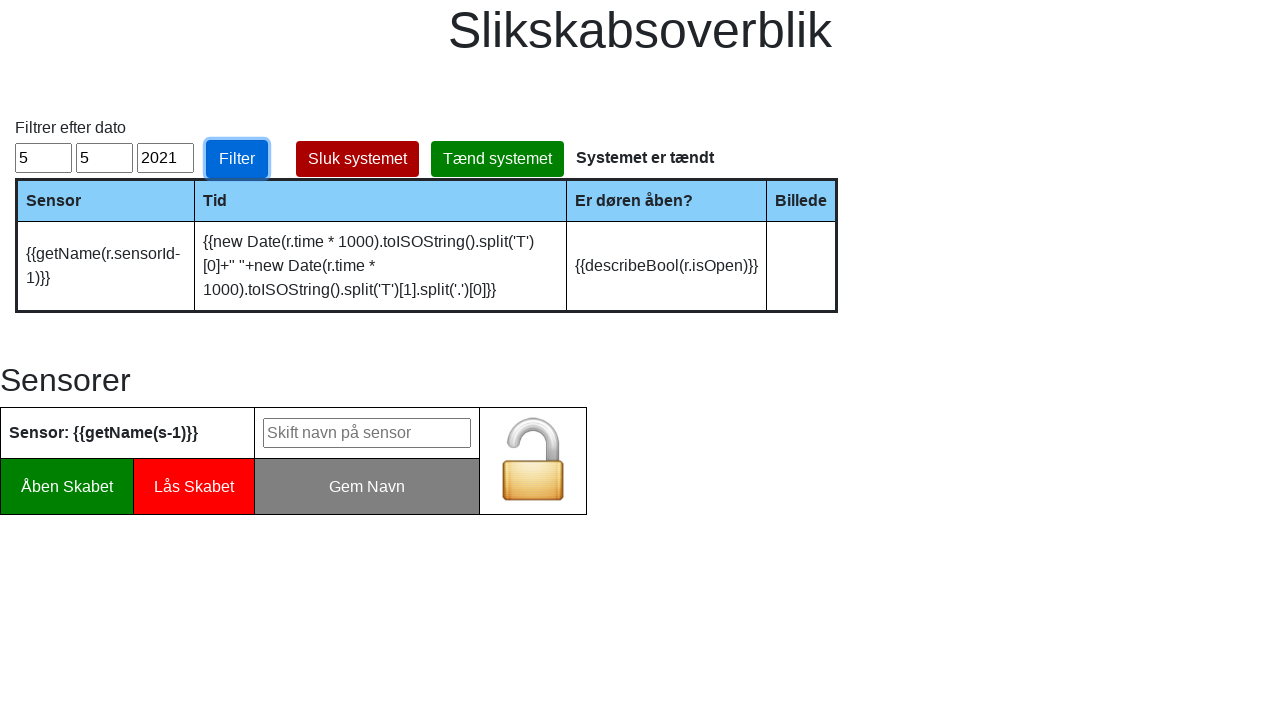